Tests tooltip functionality by hovering over an element inside an iframe and verifying the tooltip text appears

Starting URL: https://jqueryui.com/tooltip/

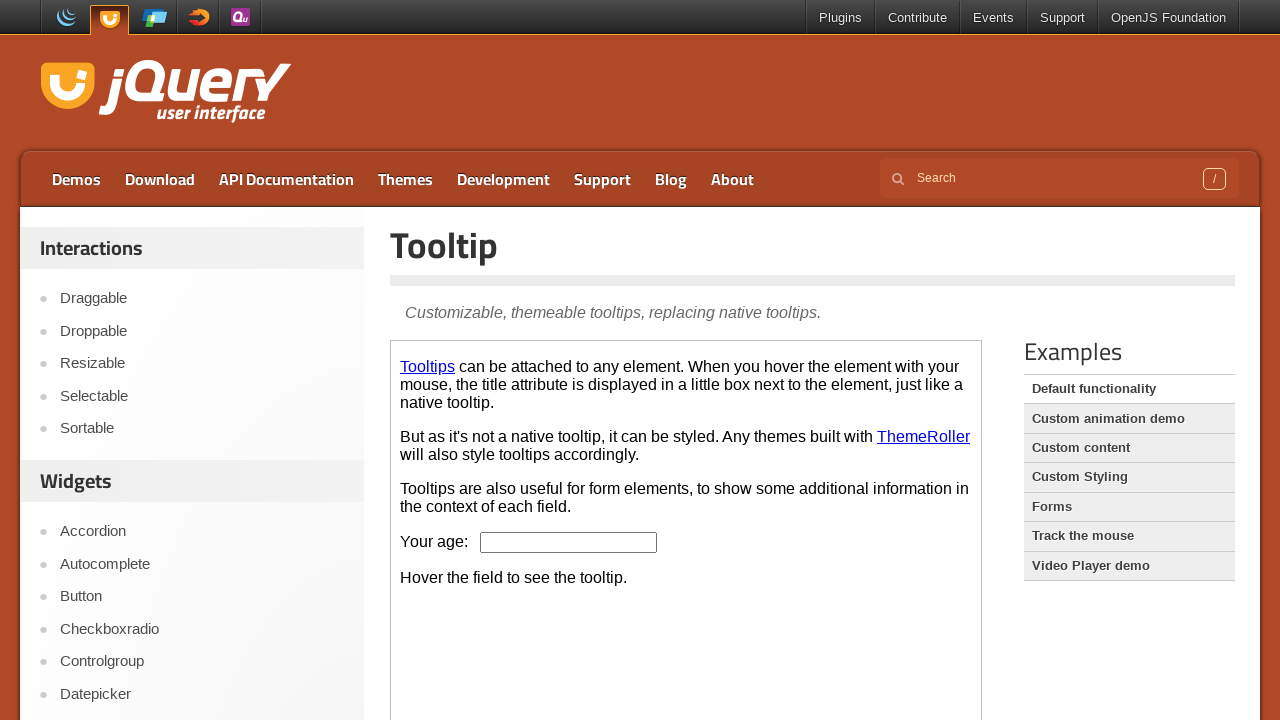

Located the demo iframe
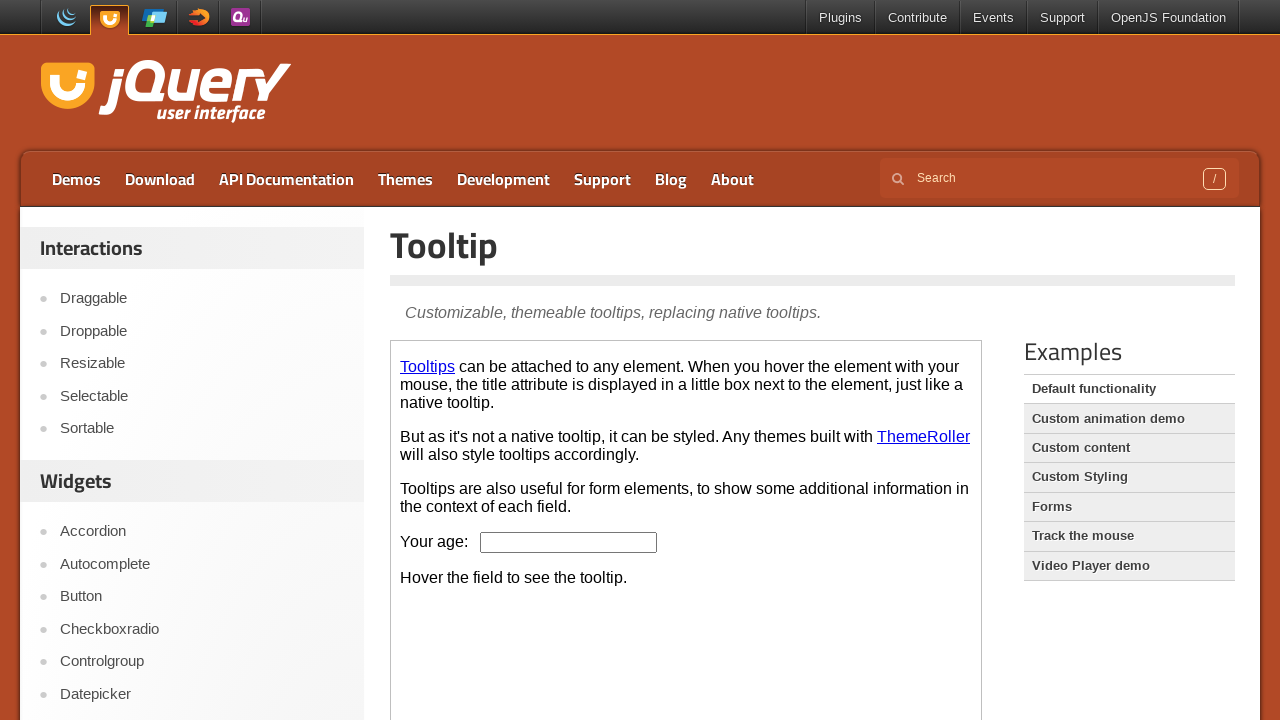

Located the age input element inside the iframe
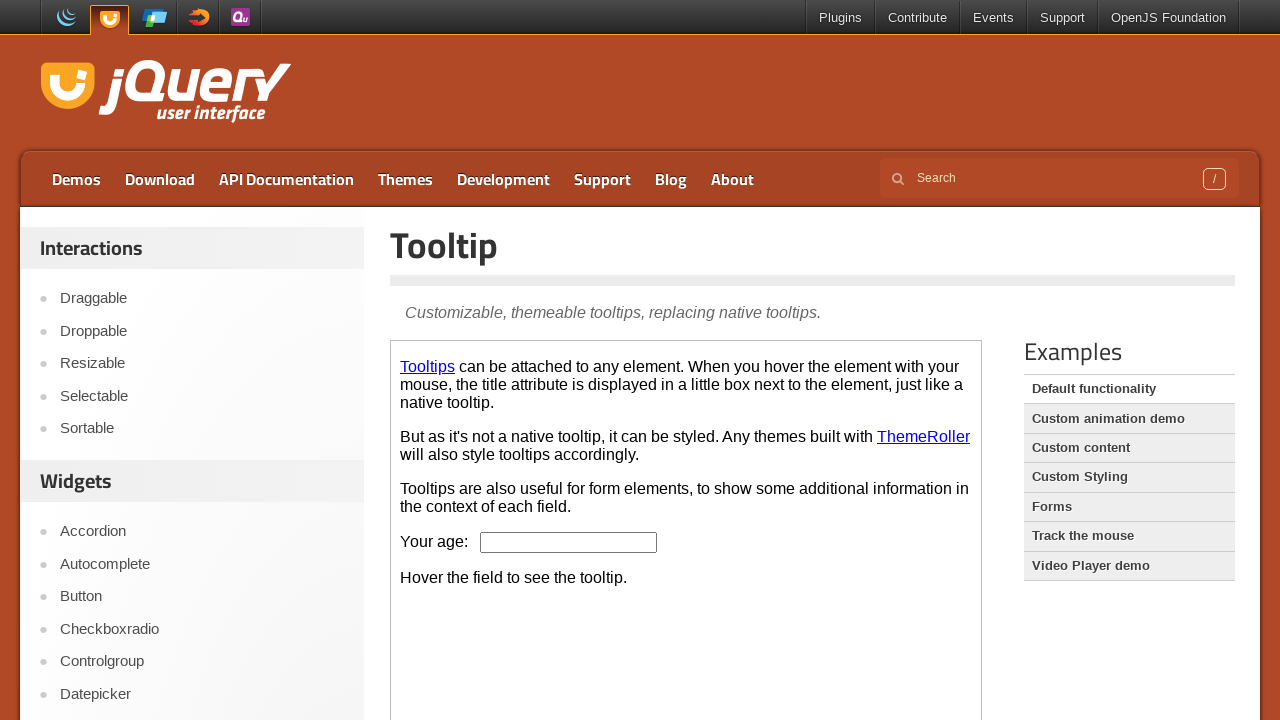

Located the tooltip content element
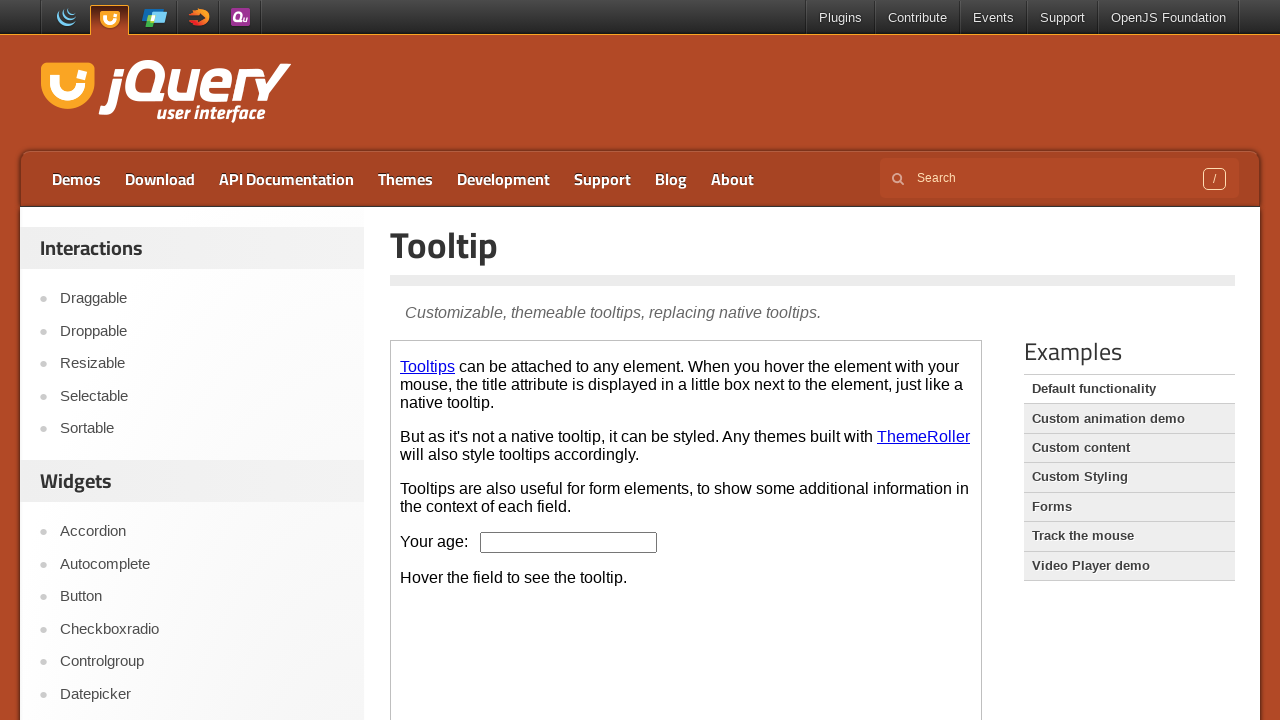

Hovered over age input to trigger tooltip at (569, 542) on .demo-frame >> internal:control=enter-frame >> #age
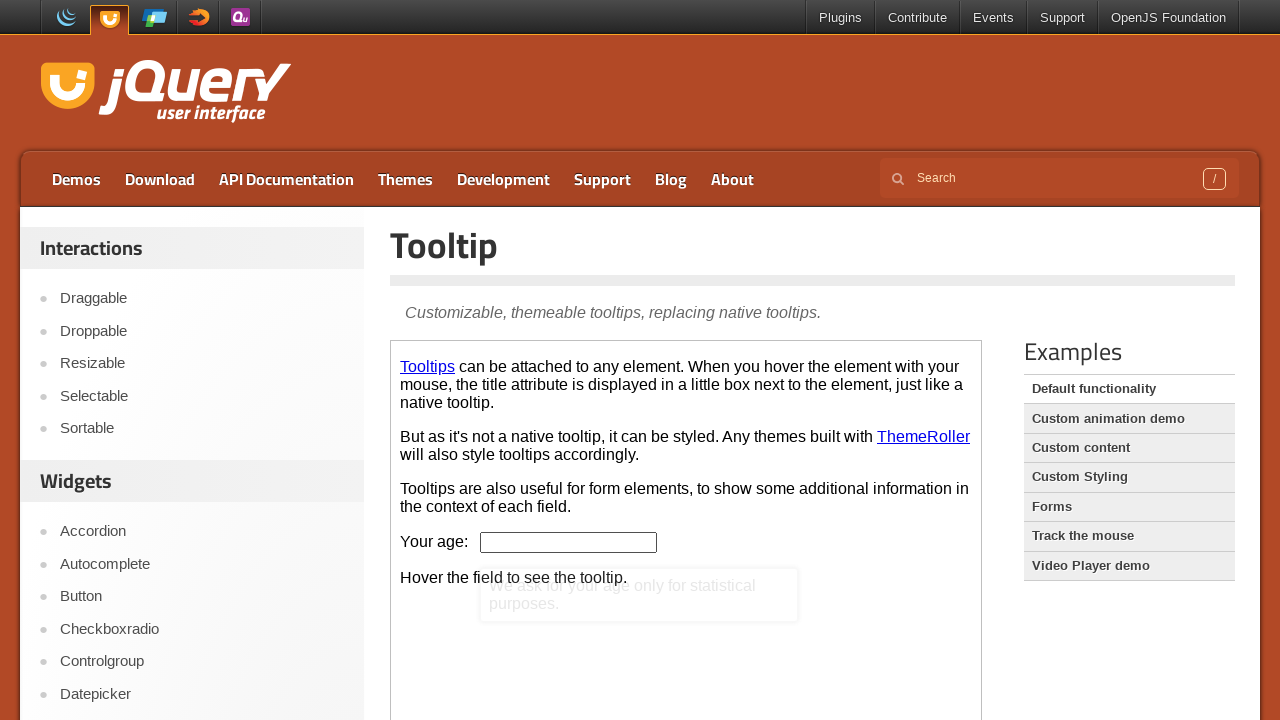

Retrieved tooltip text content
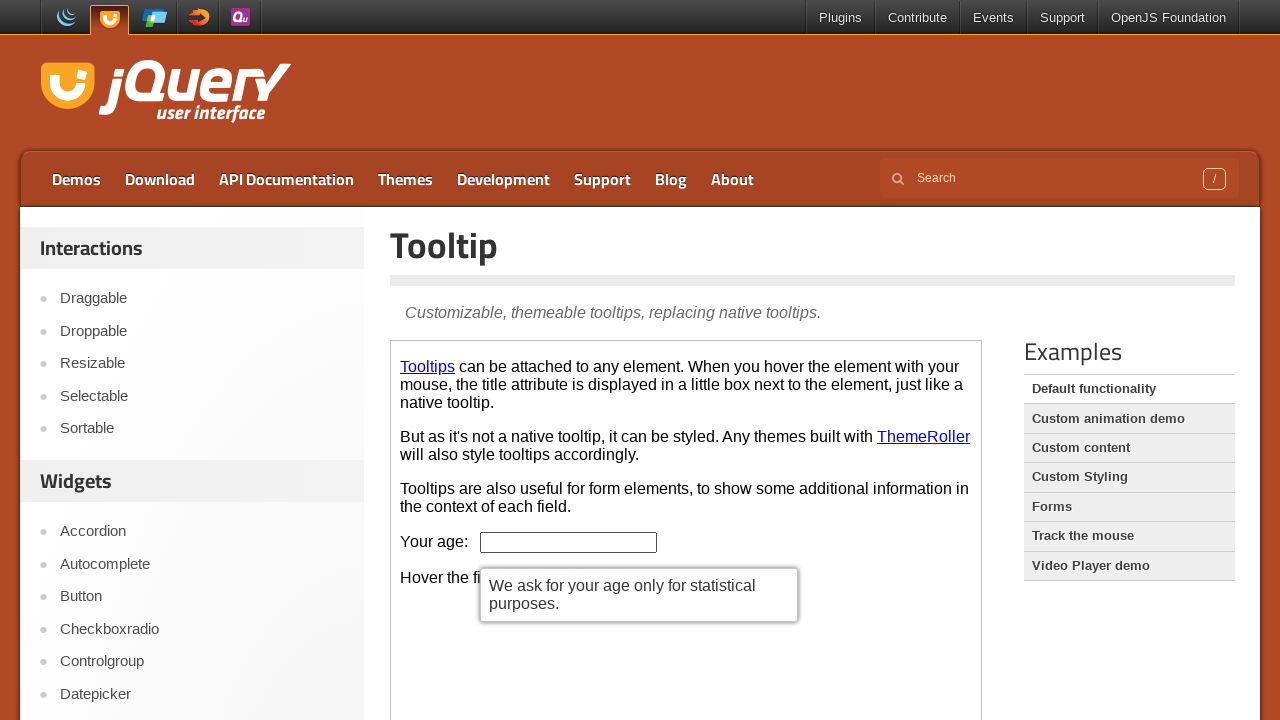

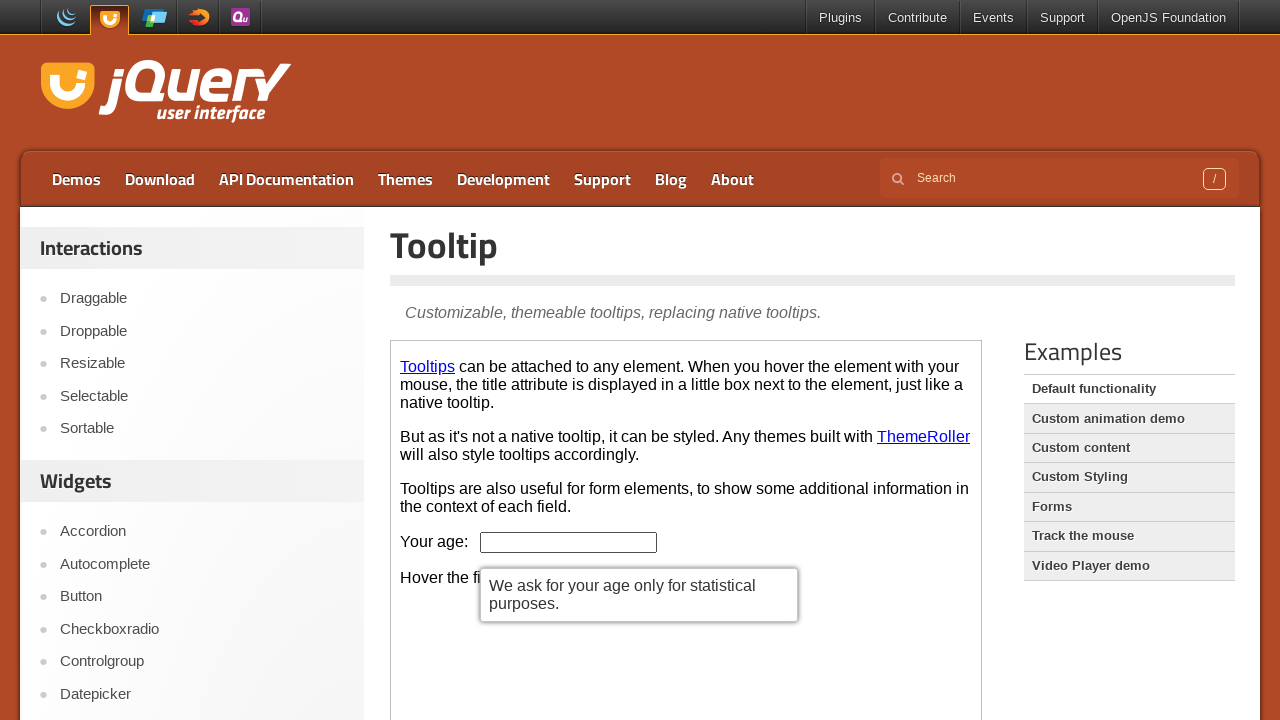